Tests that the footer API link is enabled after clicking the header API button and scrolling to the footer

Starting URL: https://webdriver.io

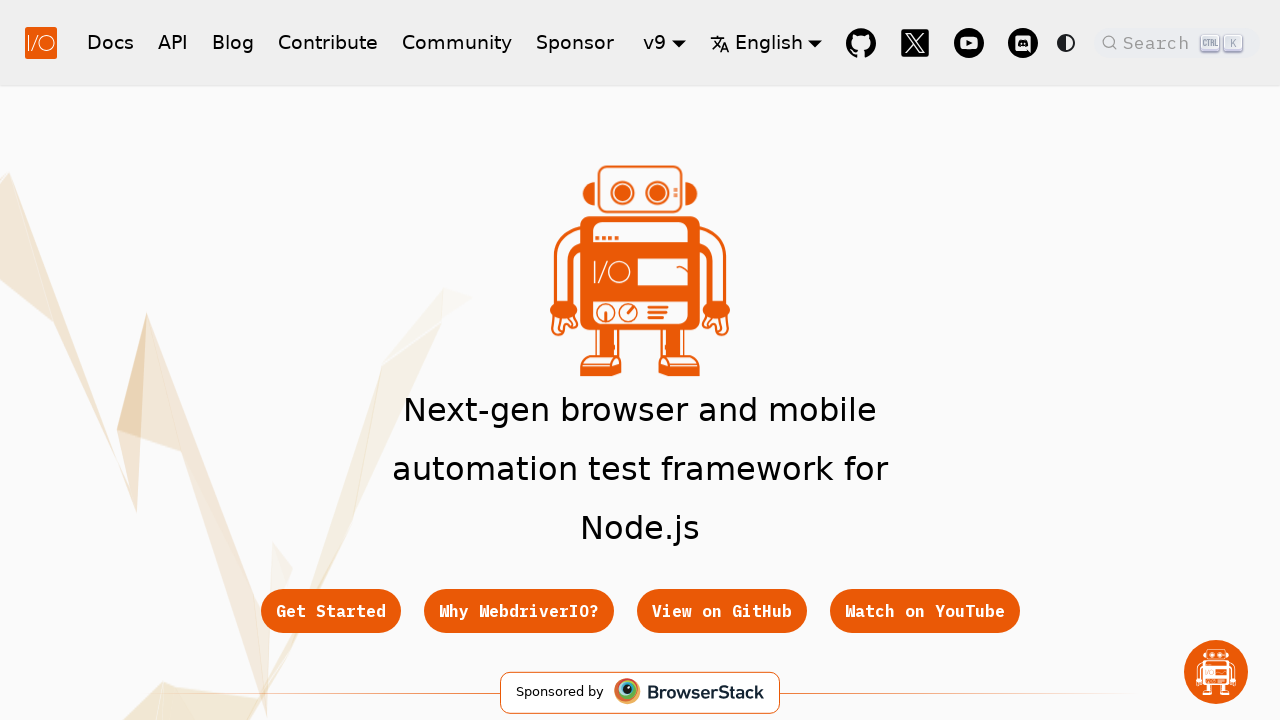

Clicked header API button at (173, 42) on xpath=//nav/div/div/a[@href='/docs/api']
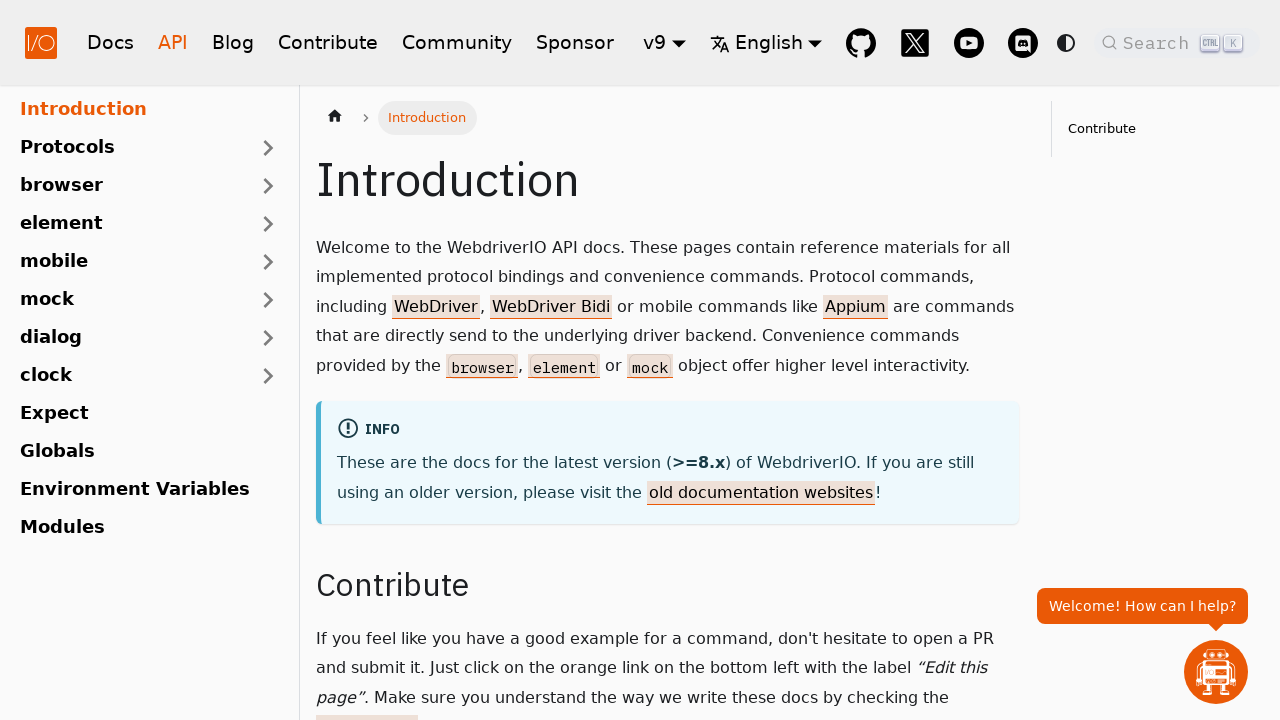

Located footer API link element
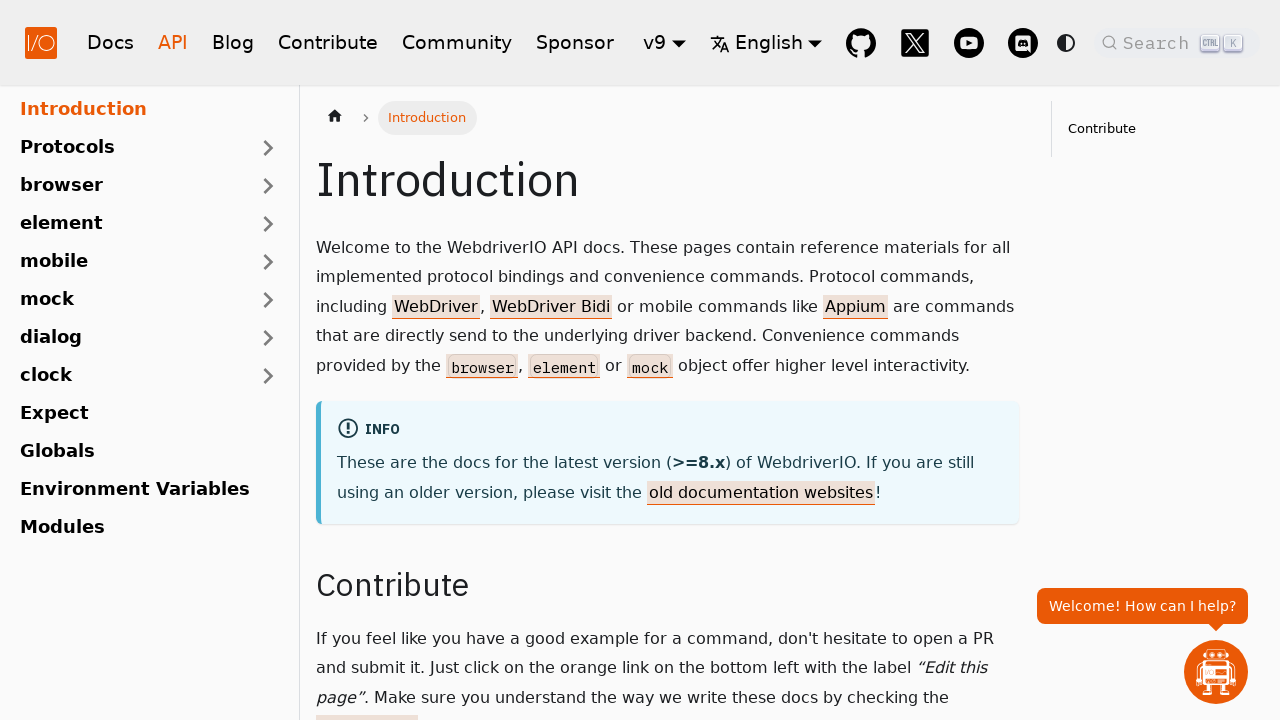

Scrolled footer API link into view
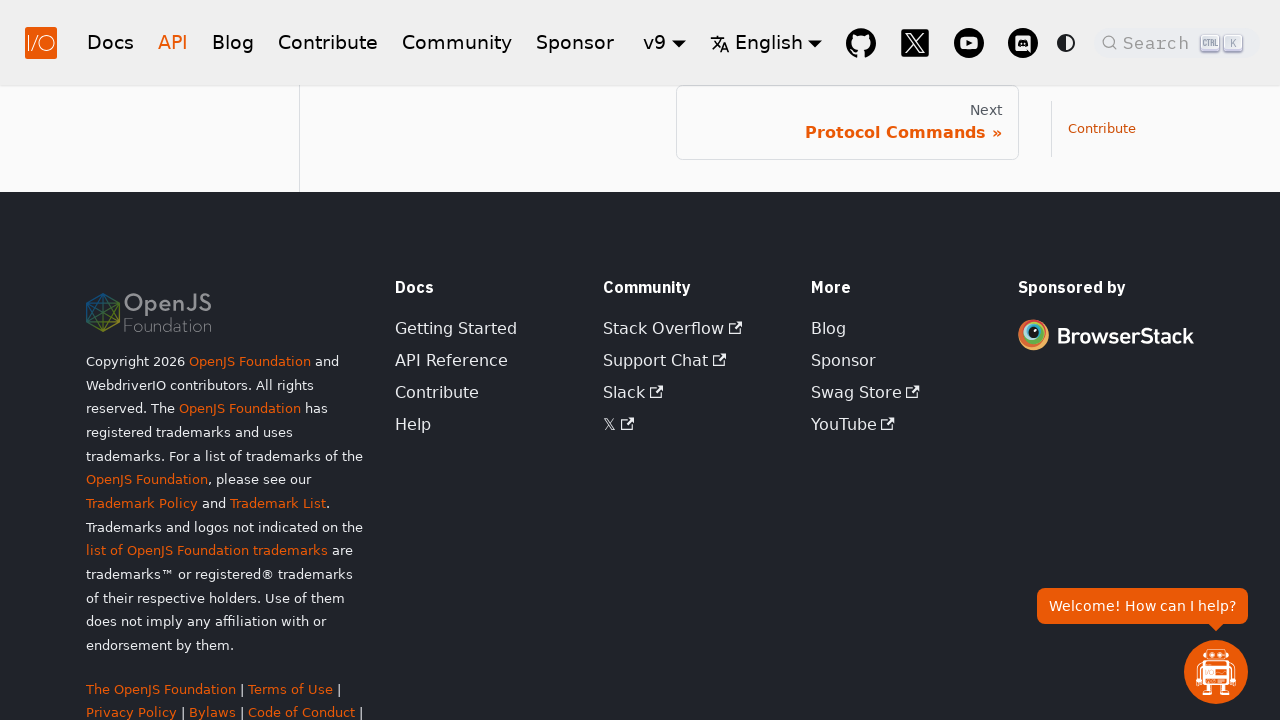

Verified footer API link is visible and enabled
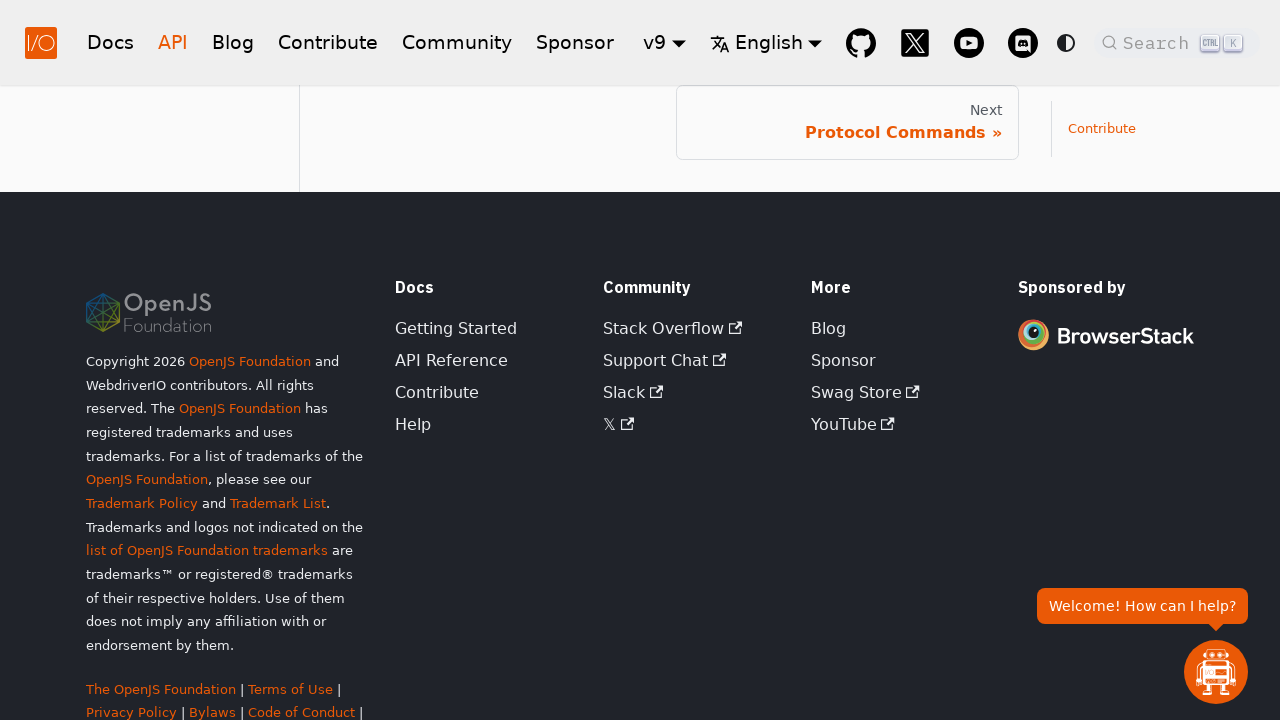

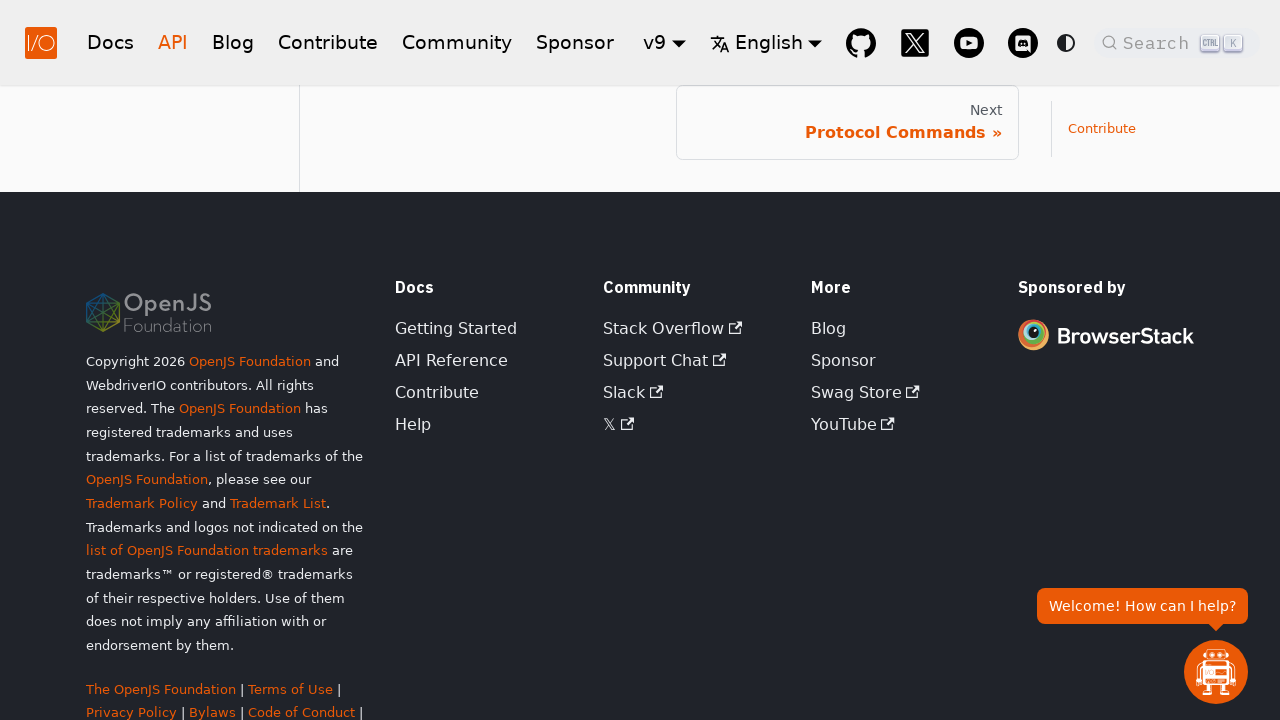